Tests that clicking Submit Language button shows error message with expected characters

Starting URL: http://www.99-bottles-of-beer.net/submitnewlanguage.html

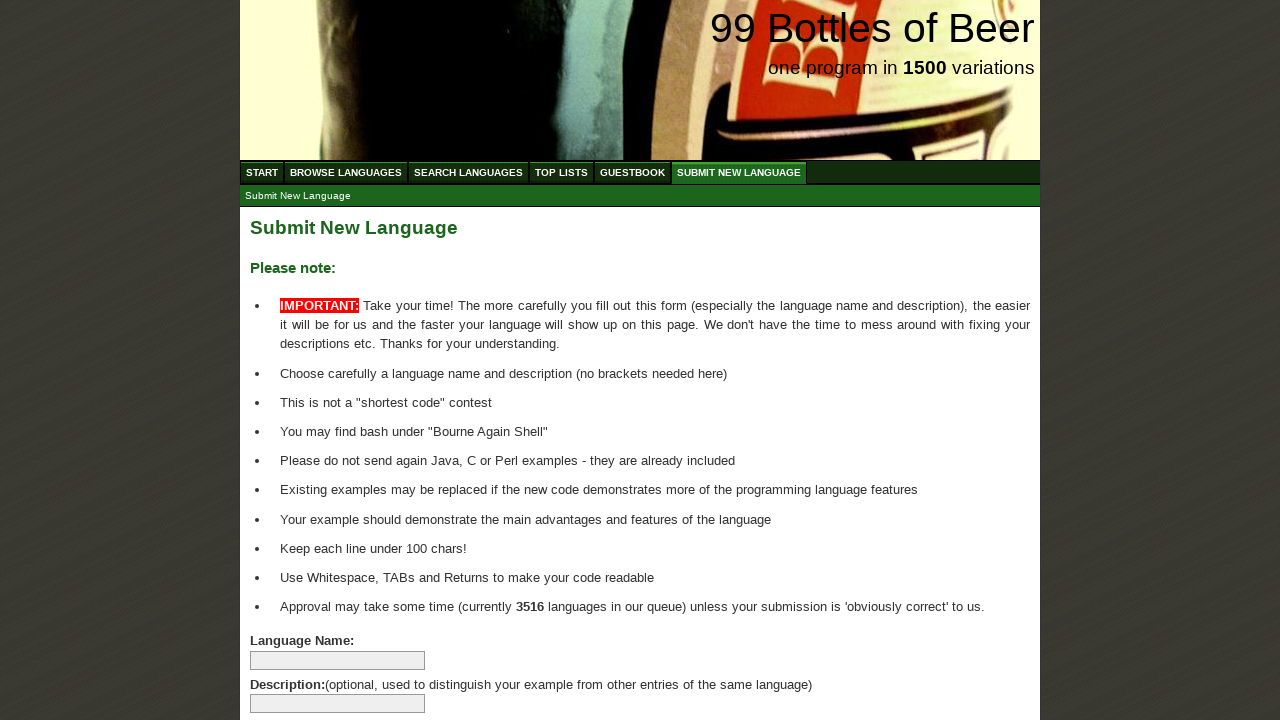

Navigated to Submit Language page
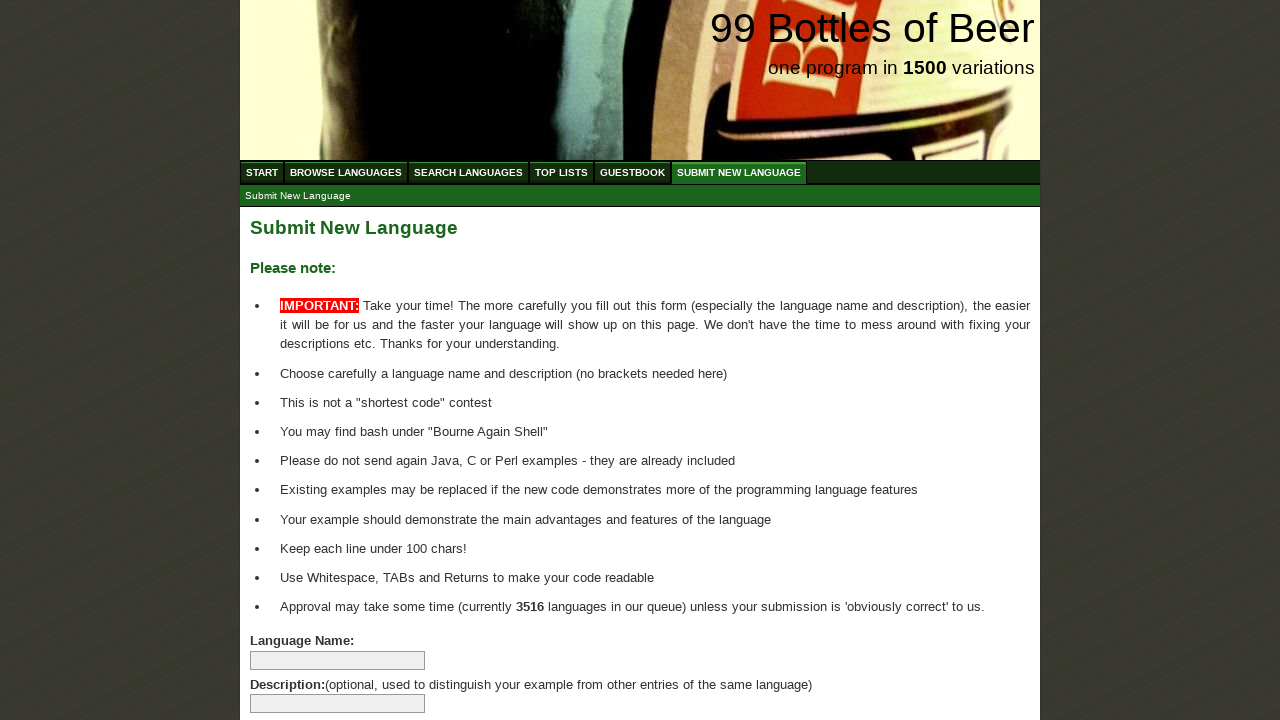

Clicked Submit Language button without filling any fields at (294, 665) on xpath=//body/div[@id='wrap']/div[@id='main']/form[@id='addlanguage']/p/input[@ty
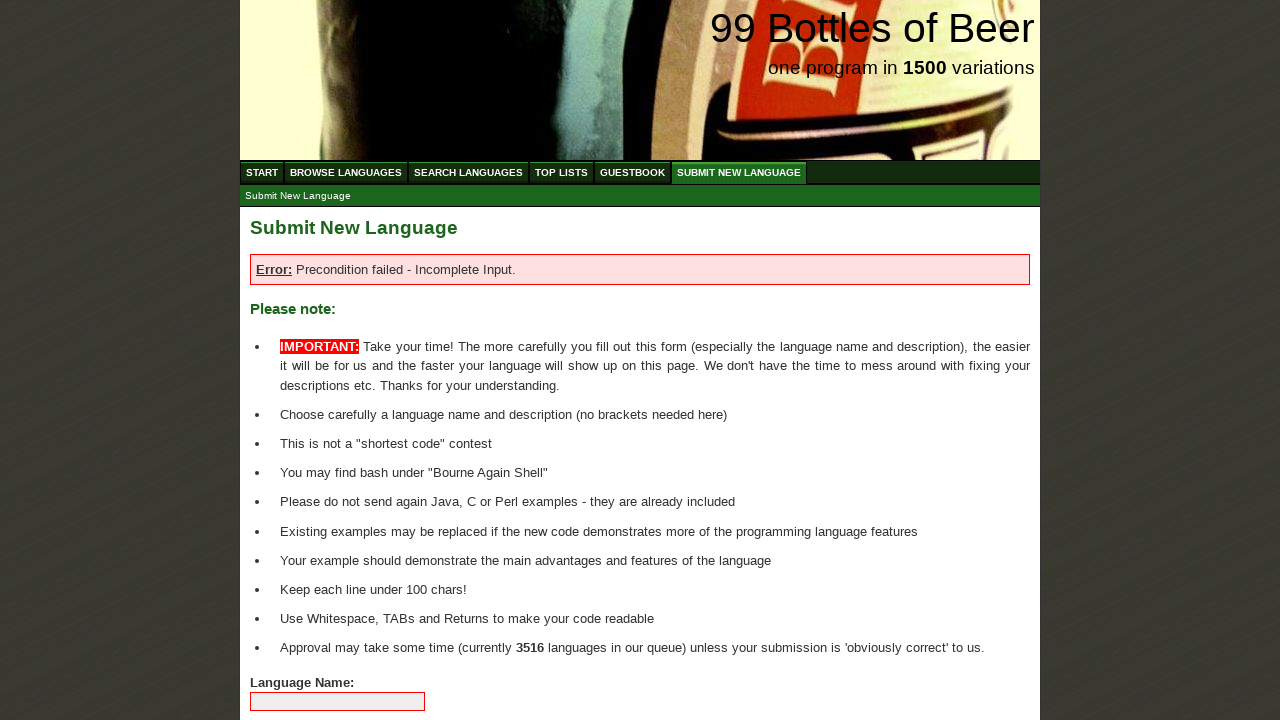

Error message appeared on page
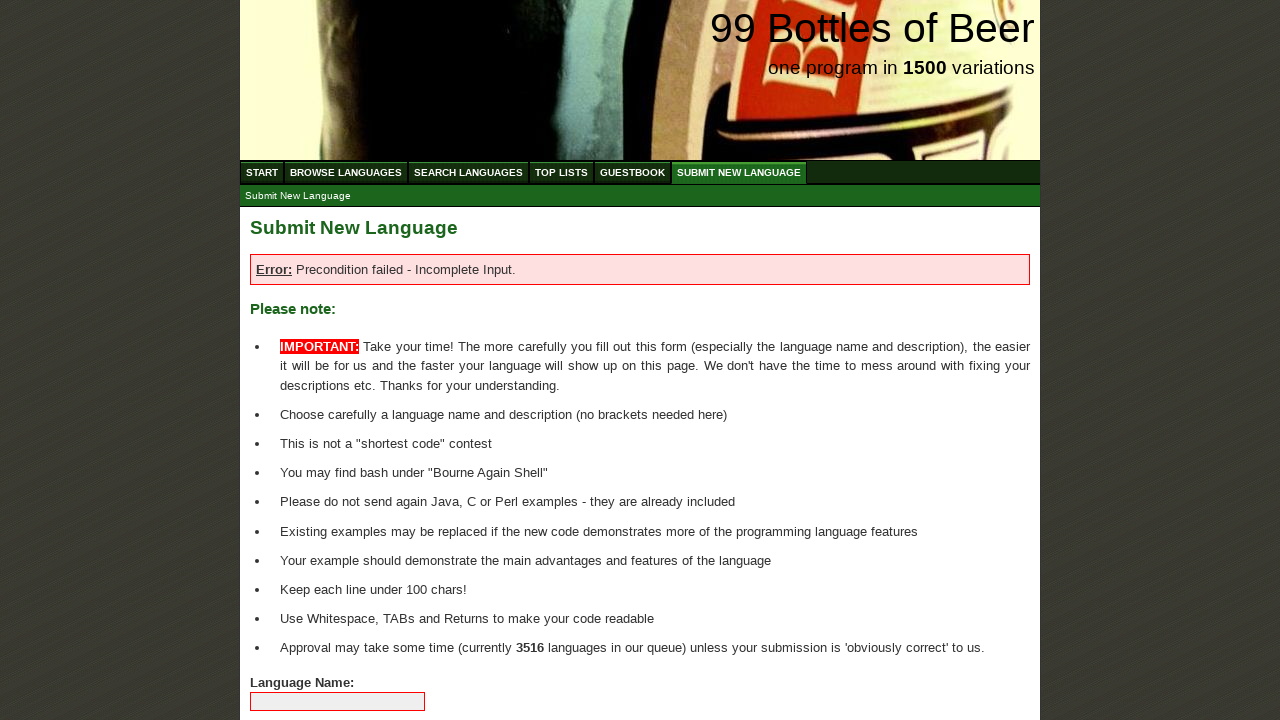

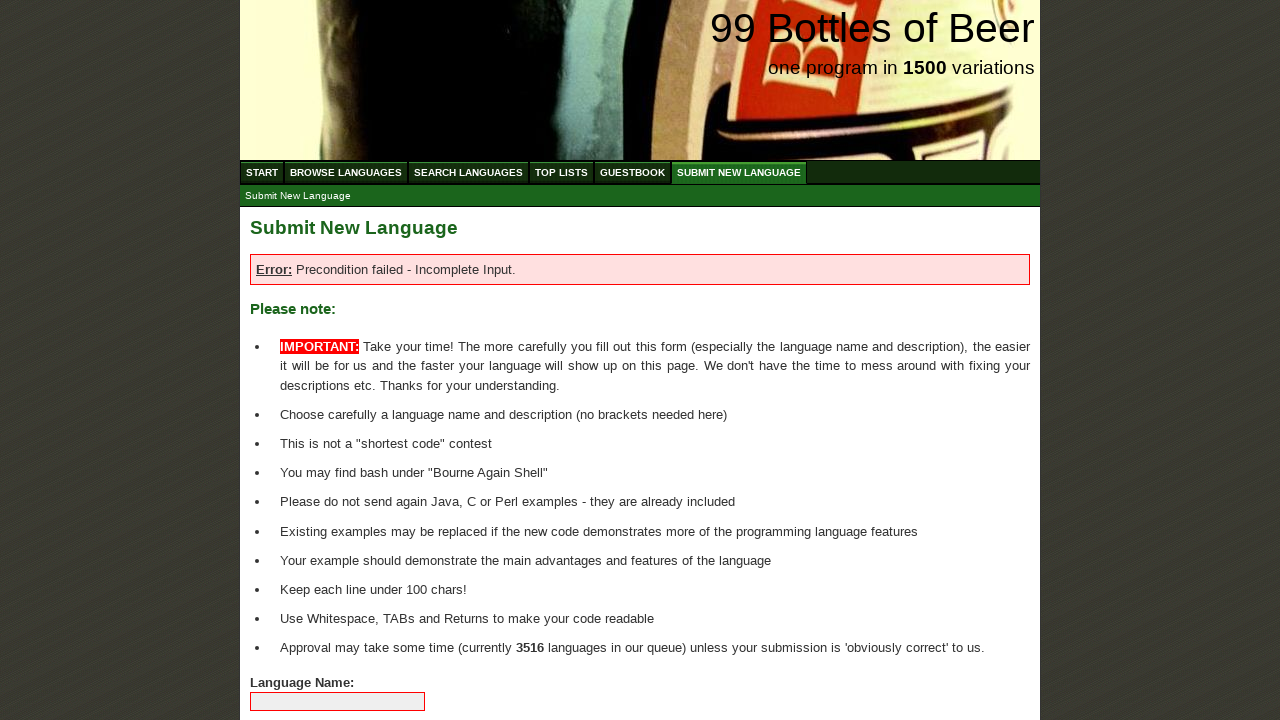